Tests interaction with JavaScript confirm dialogs by accepting and dismissing them, verifying different outcomes based on user choice

Starting URL: http://wcaquino.me/selenium/componentes.html

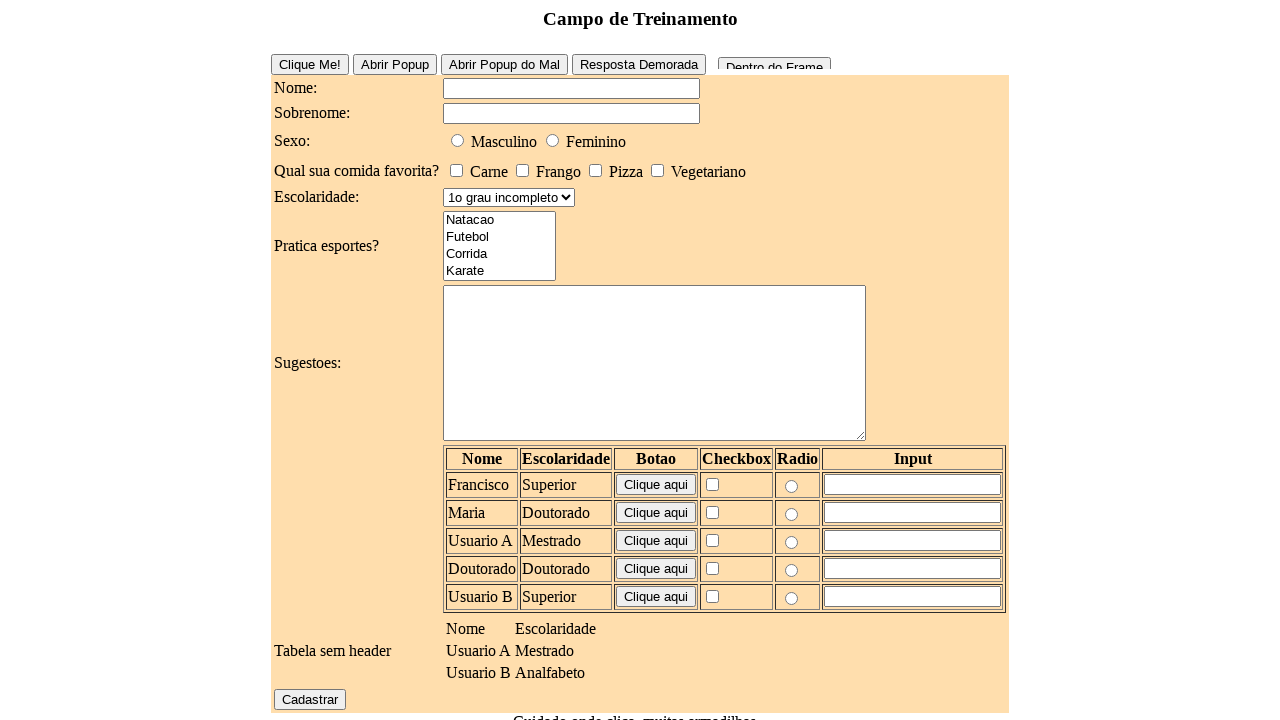

Set up dialog handler to accept confirm dialog
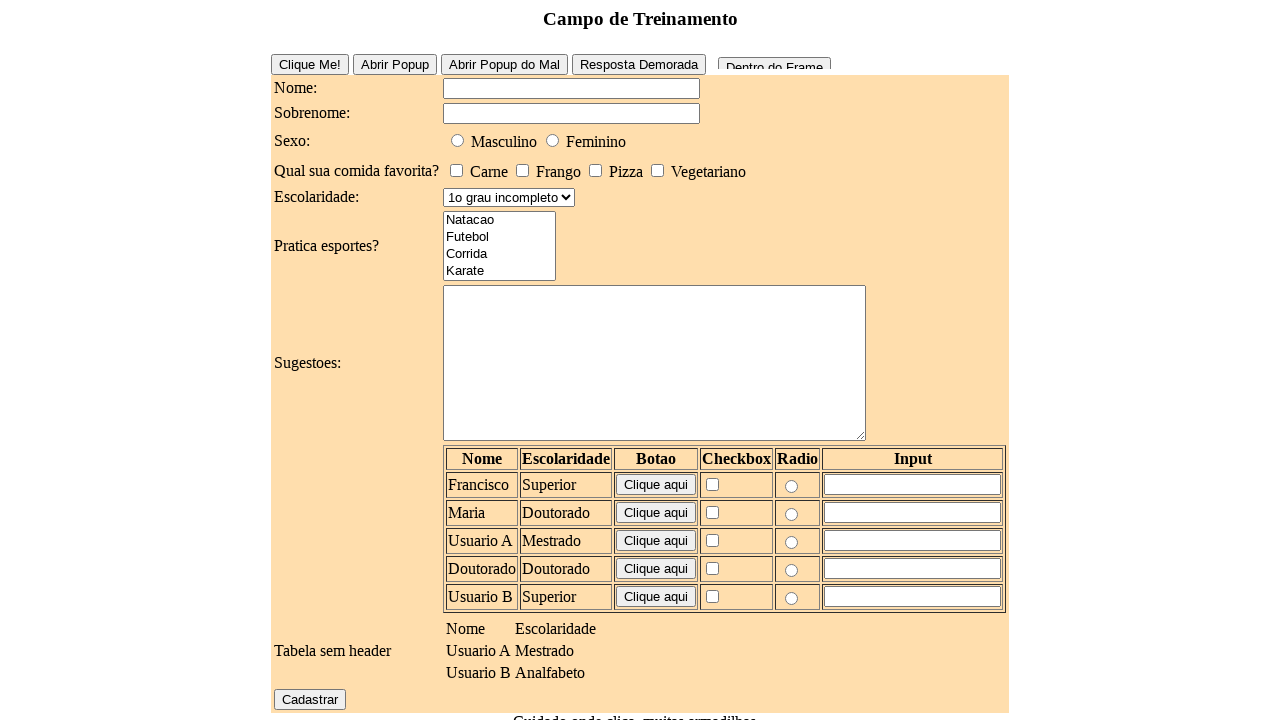

Clicked confirm button to trigger dialog at (632, 641) on #confirm
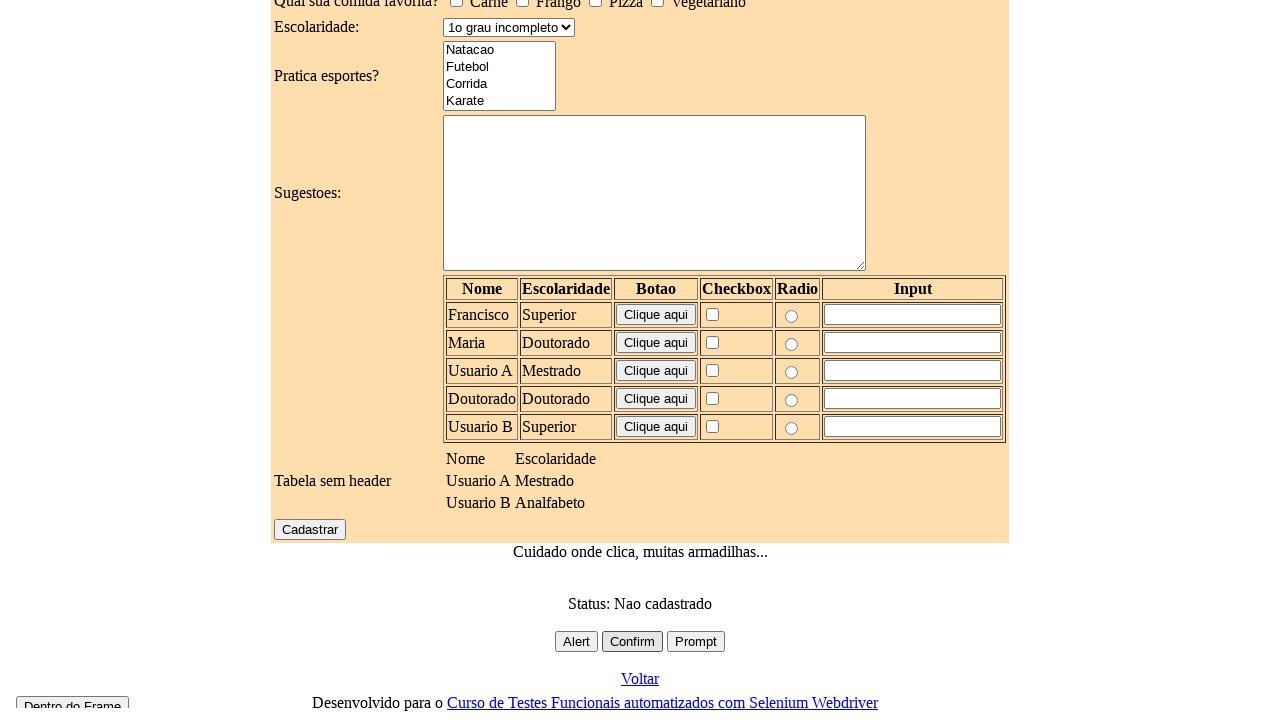

Set up dialog handler to accept result alert
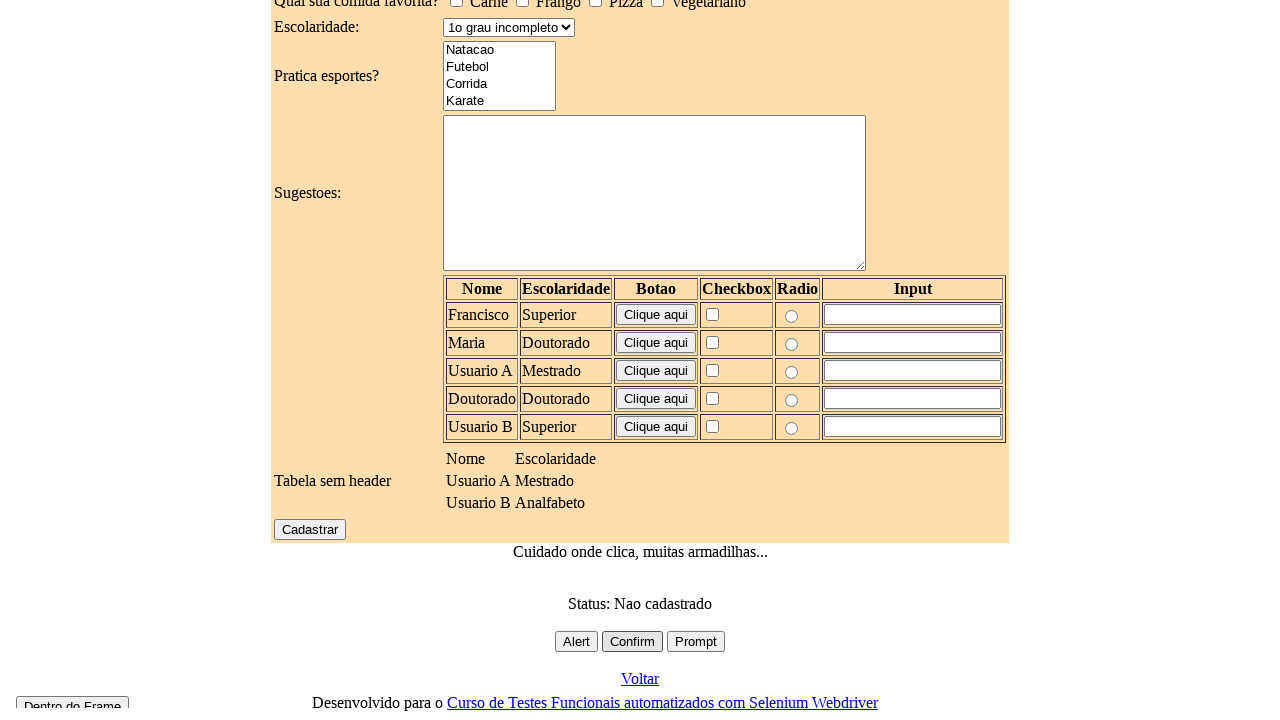

Waited 500ms for result alert to appear
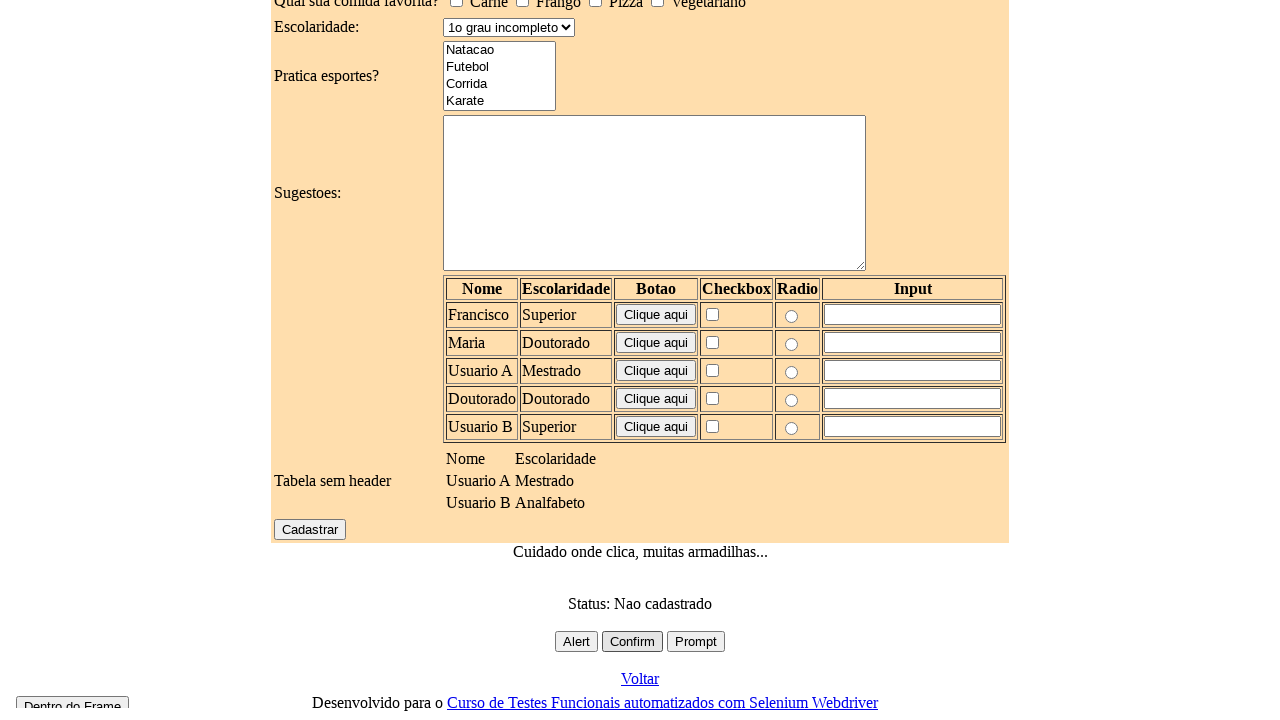

Set up dialog handler to dismiss confirm dialog
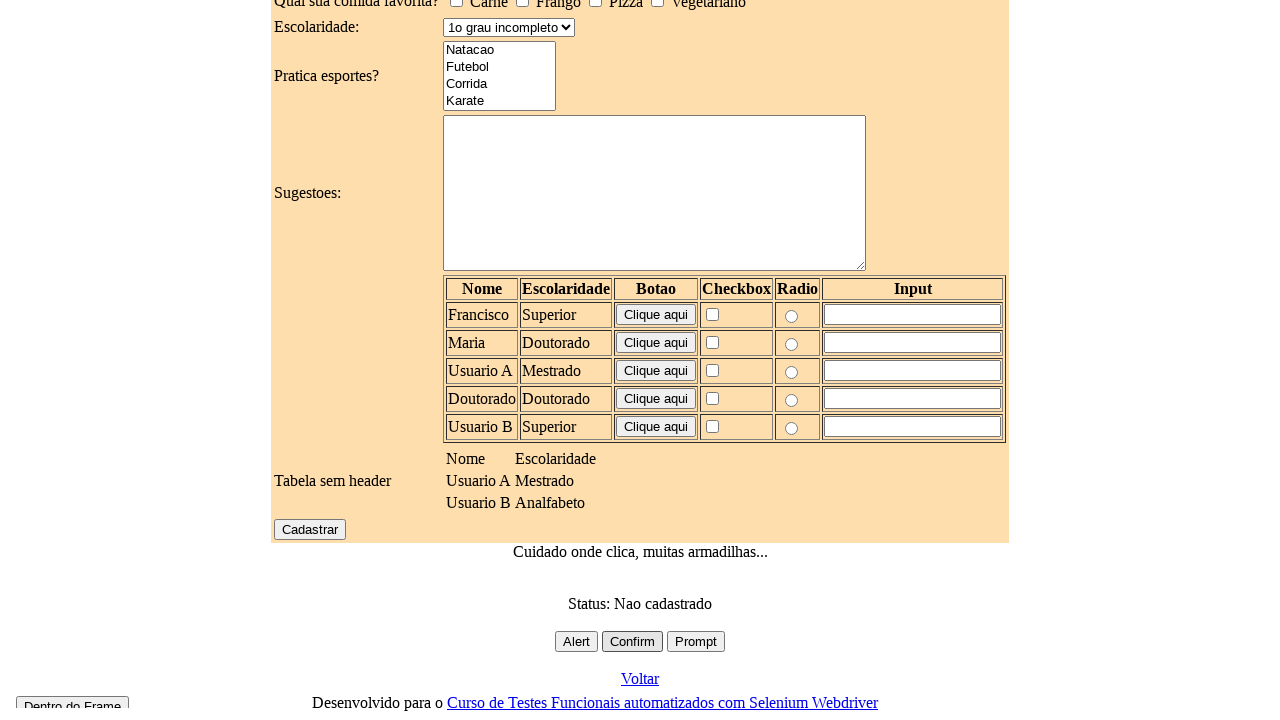

Clicked confirm button to trigger second dialog at (632, 641) on #confirm
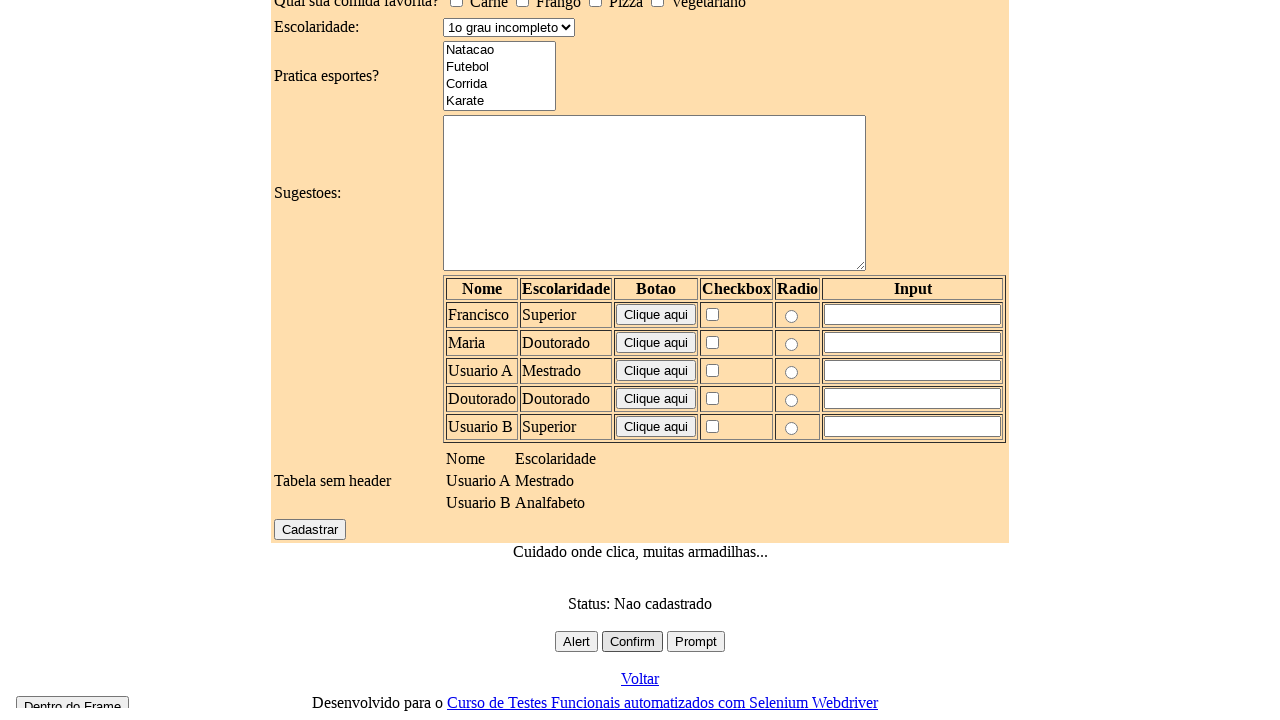

Set up dialog handler to dismiss result alert
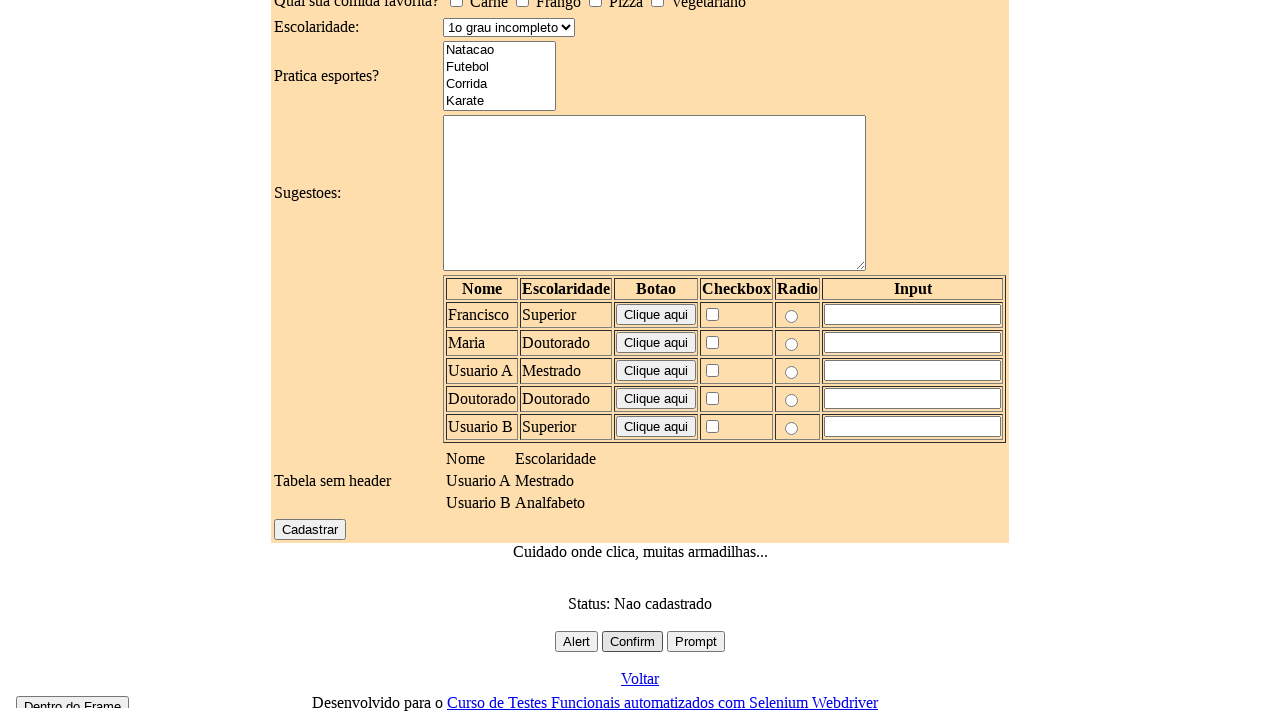

Waited 500ms for result alert to appear
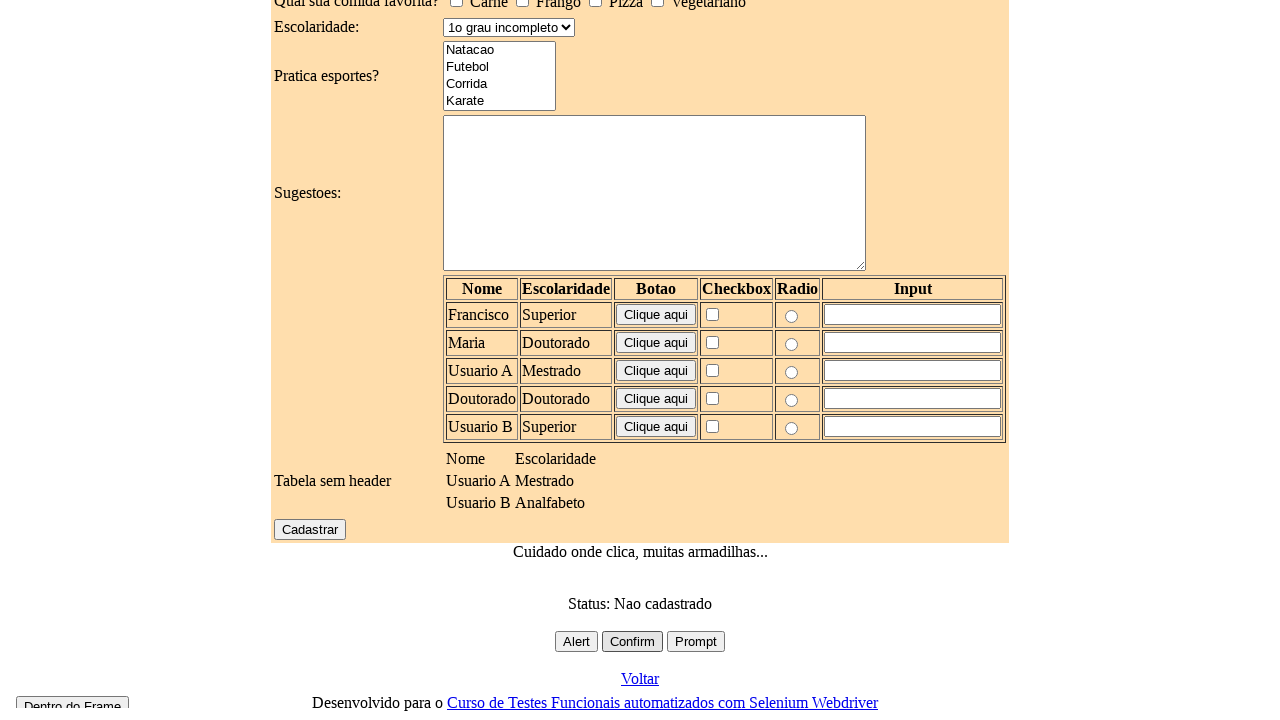

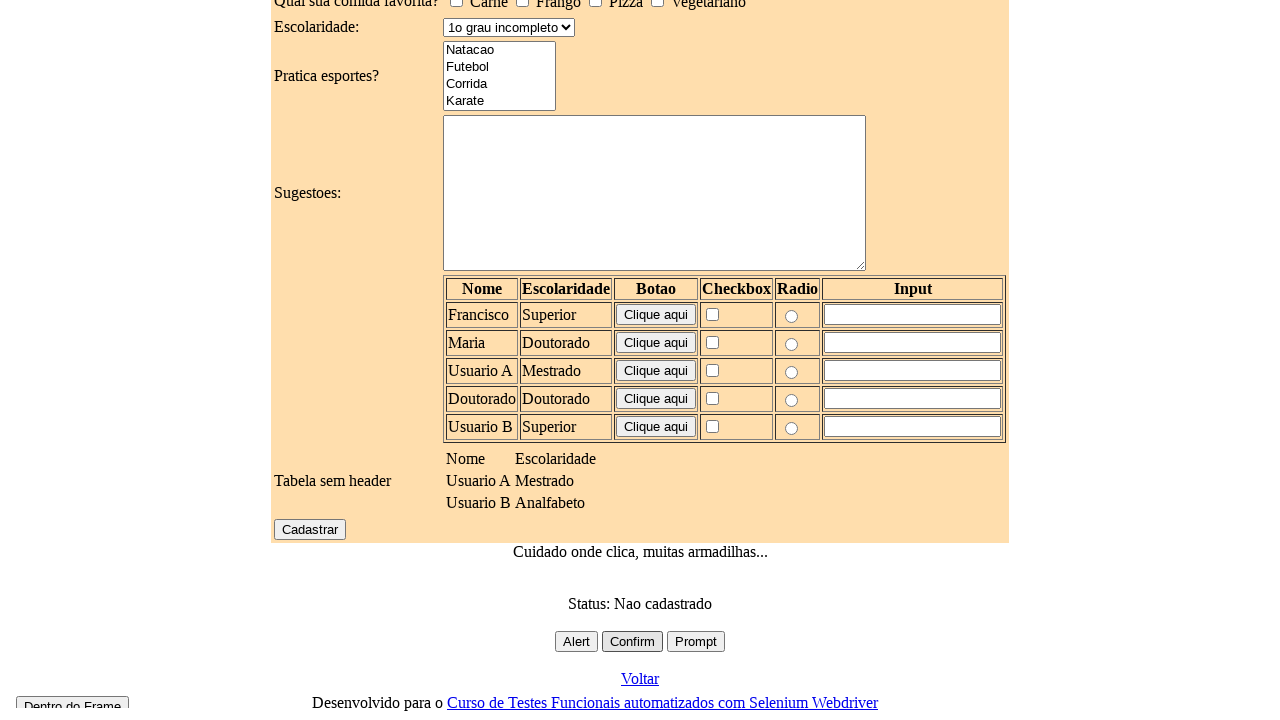